Navigates to the IDEIB map viewer, closes the initial modal, adds a flood risk layer, searches for a cadastral reference, and zooms into the location on the map.

Starting URL: https://ideib.caib.es/visor/

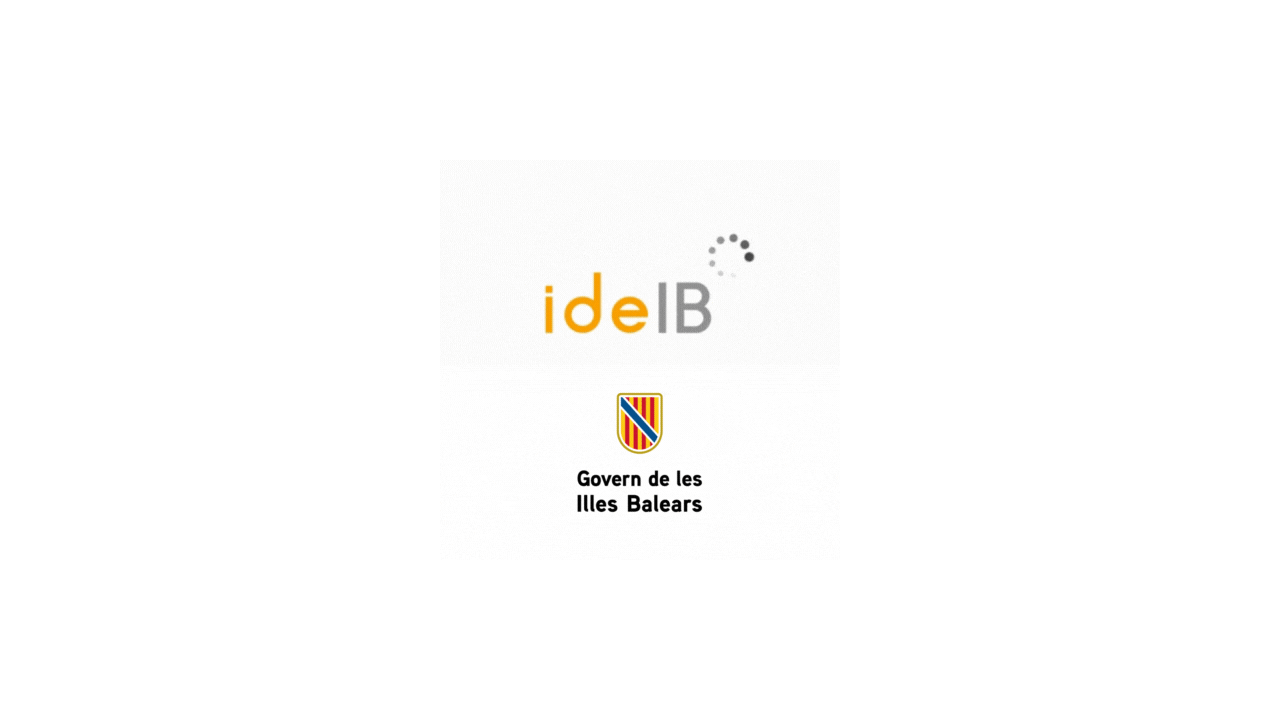

Initial modal OK button is visible
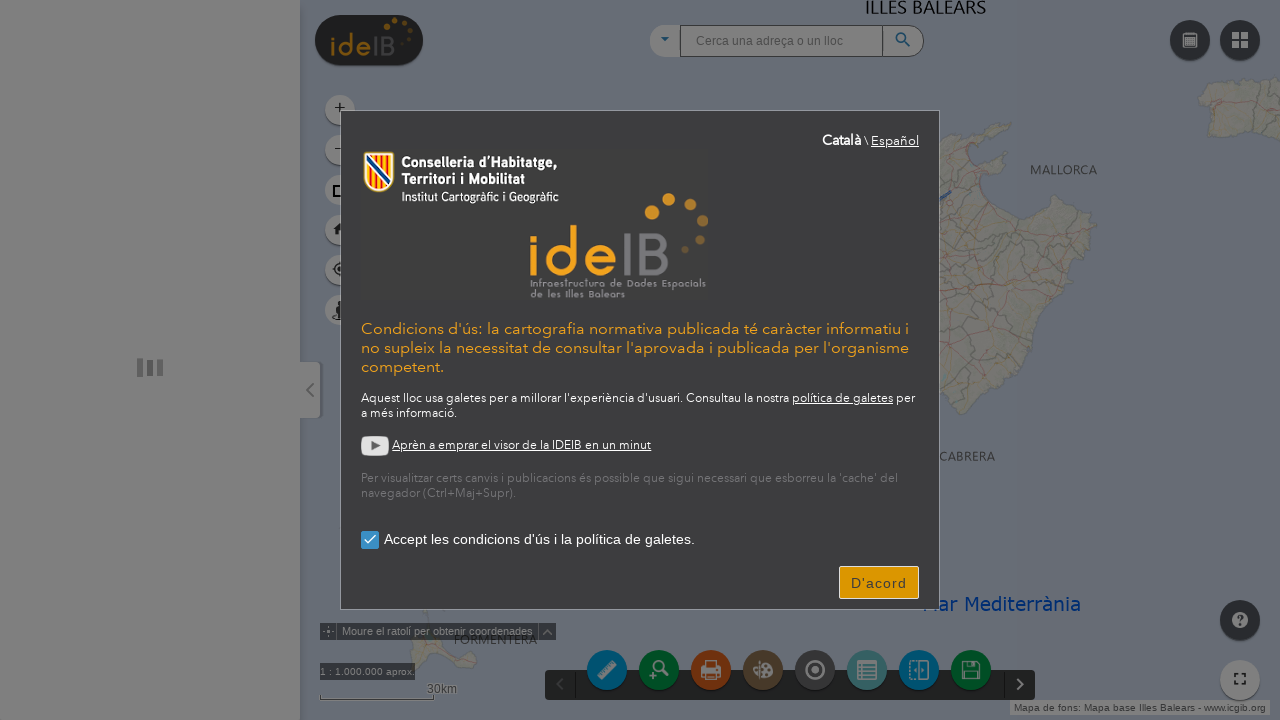

Closed initial modal by clicking OK button at (879, 582) on div.jimu-btn.jimu-float-trailing.enable-btn[data-dojo-attach-point="okNode"]
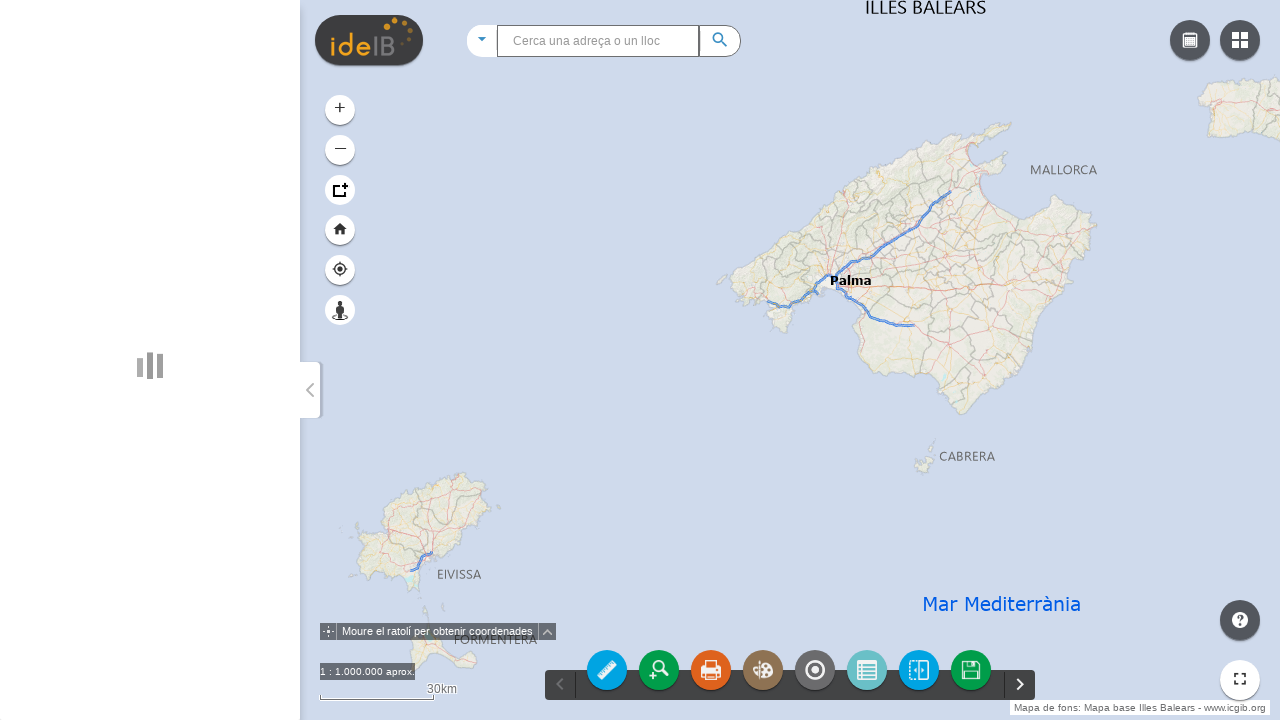

Add data button is visible
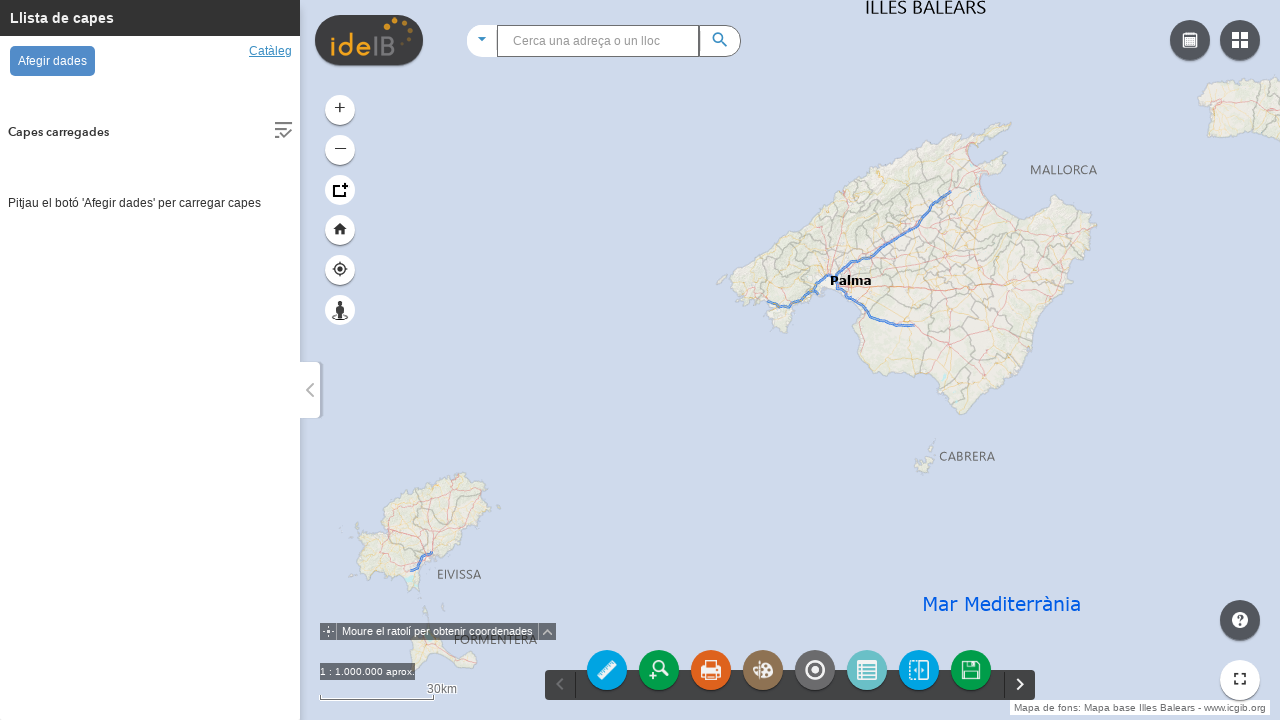

Clicked add data button at (52, 61) on div[data-dojo-attach-point="btnAddData"].layerList-btn
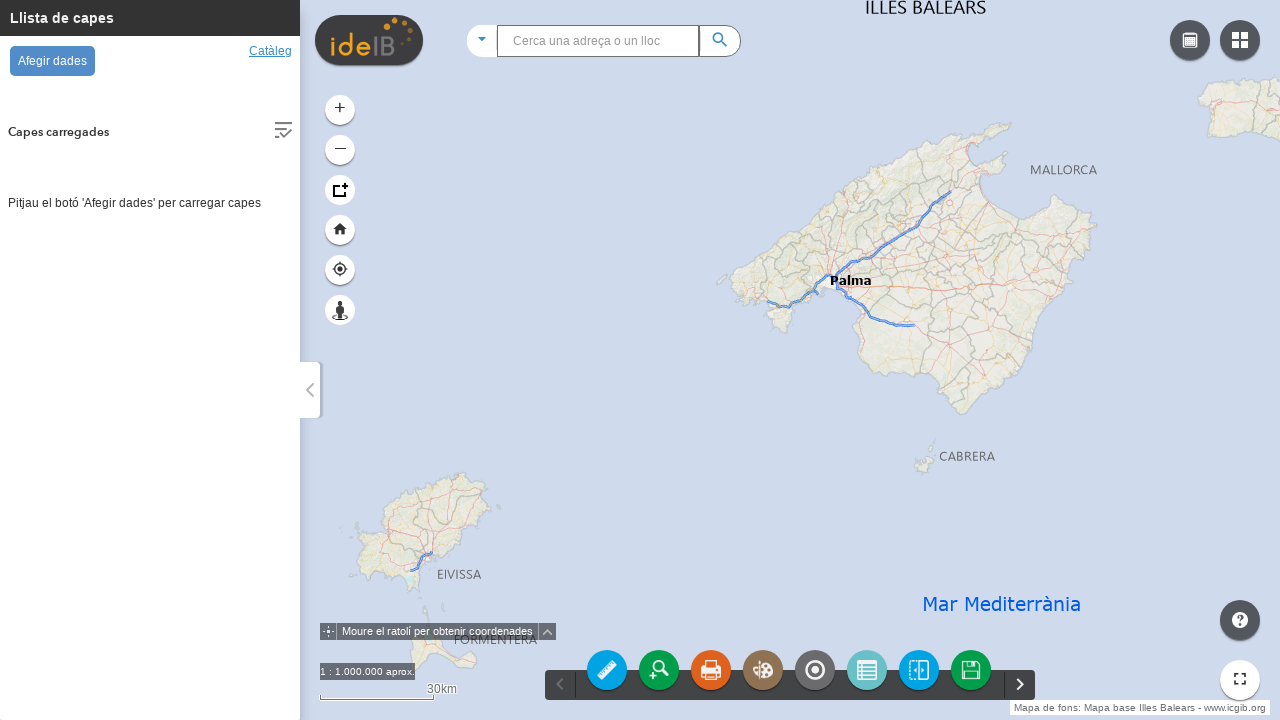

Search input field is visible
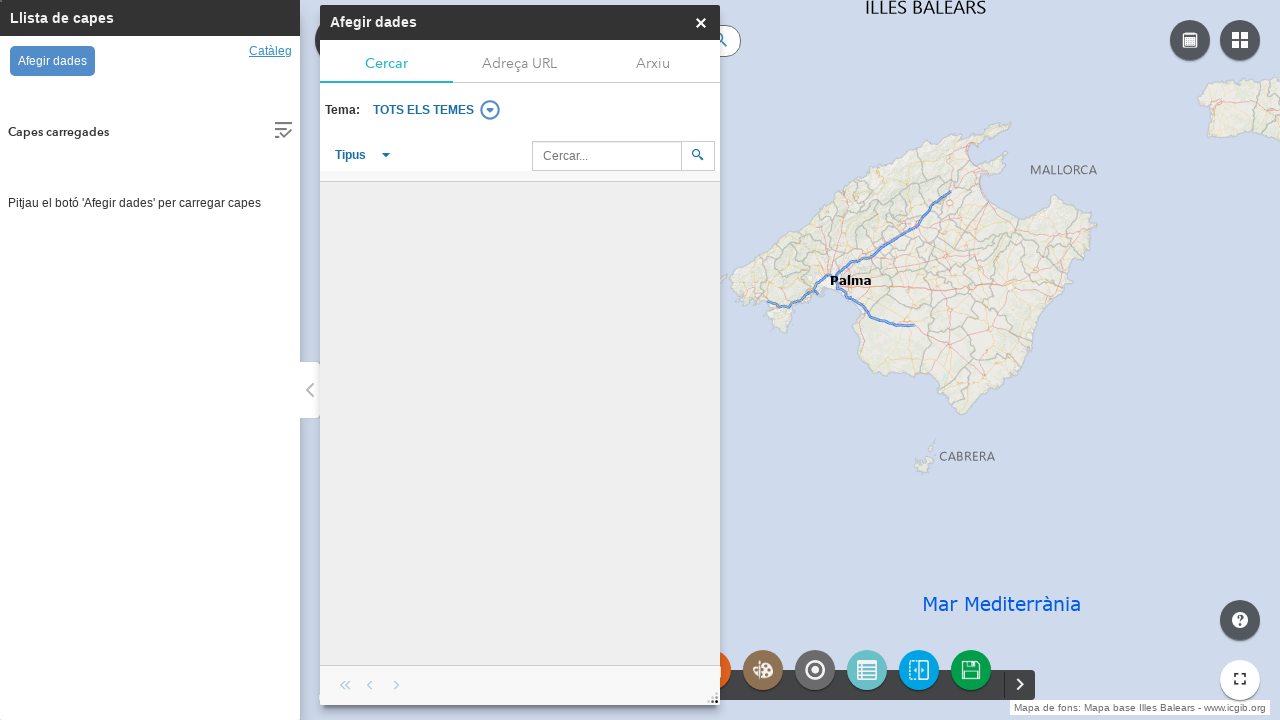

Filled search input with 'inund' to find flood risk layer on input.search-textbox[data-dojo-attach-point="searchTextBox"]
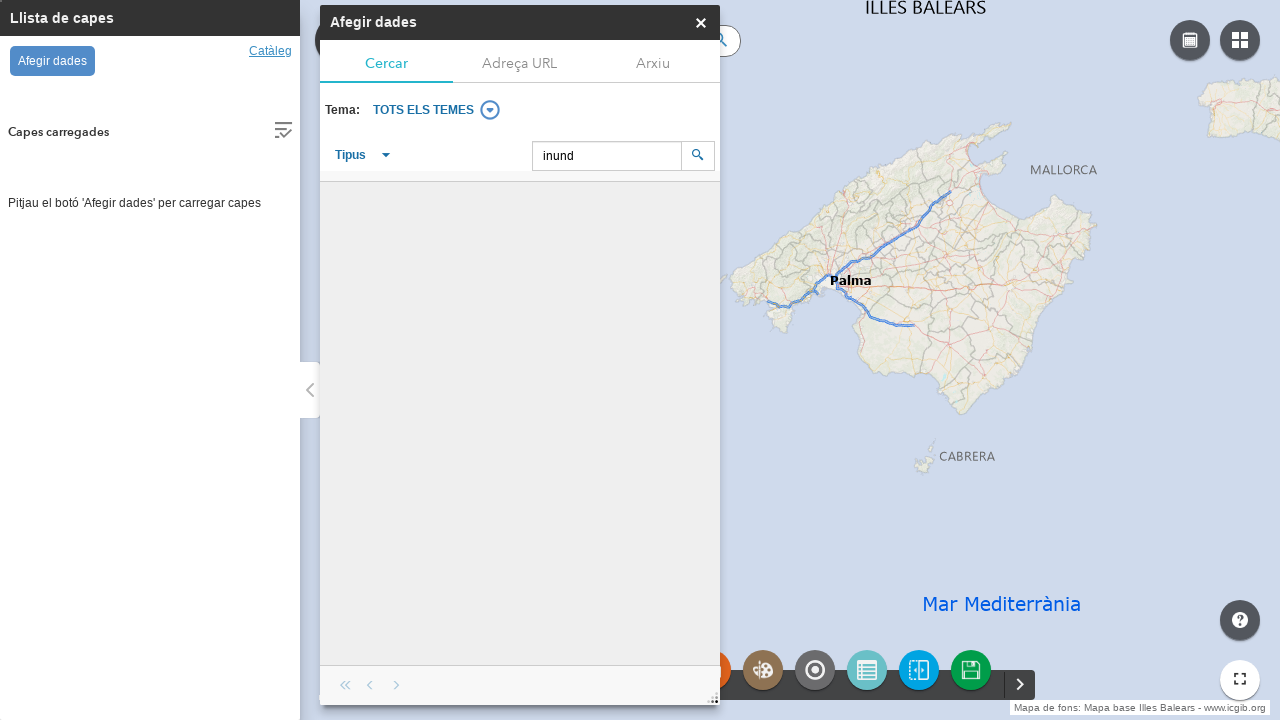

Search button is visible
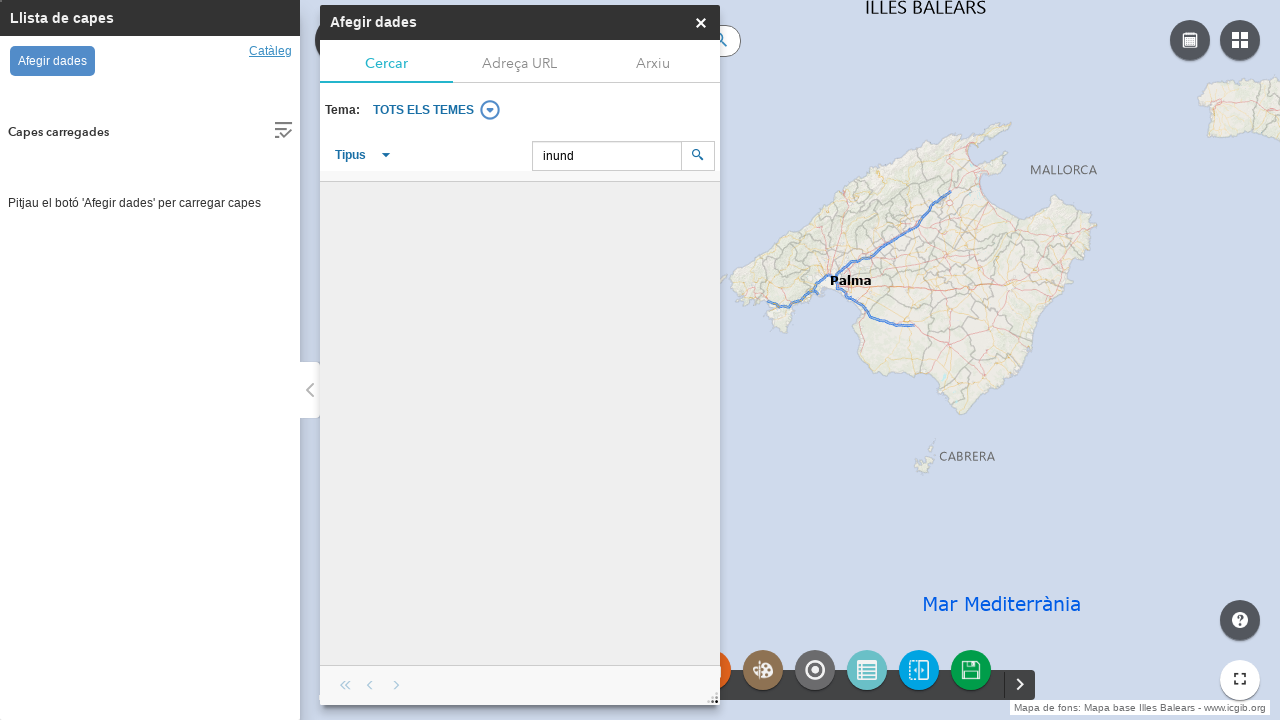

Clicked search button to search for flood risk layers at (698, 156) on button.btn.btn-confirm[data-dojo-attach-point="searchButton"]
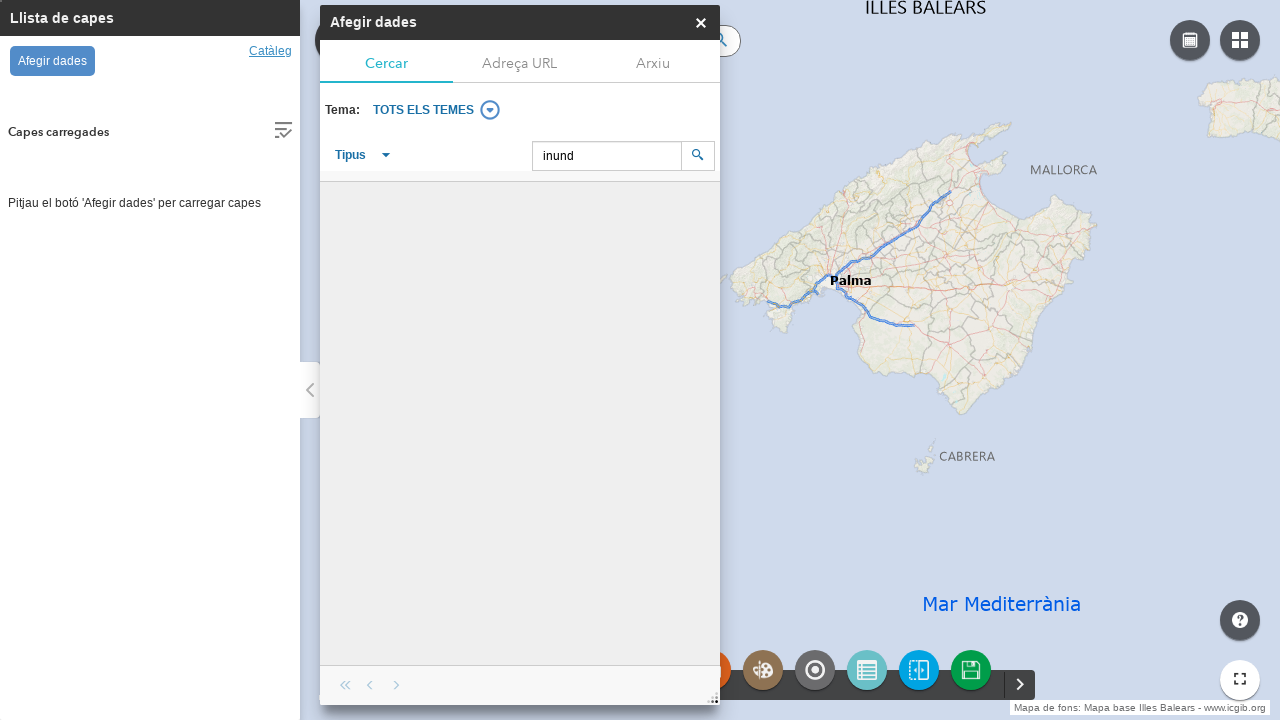

Waited 2 seconds for search results to load
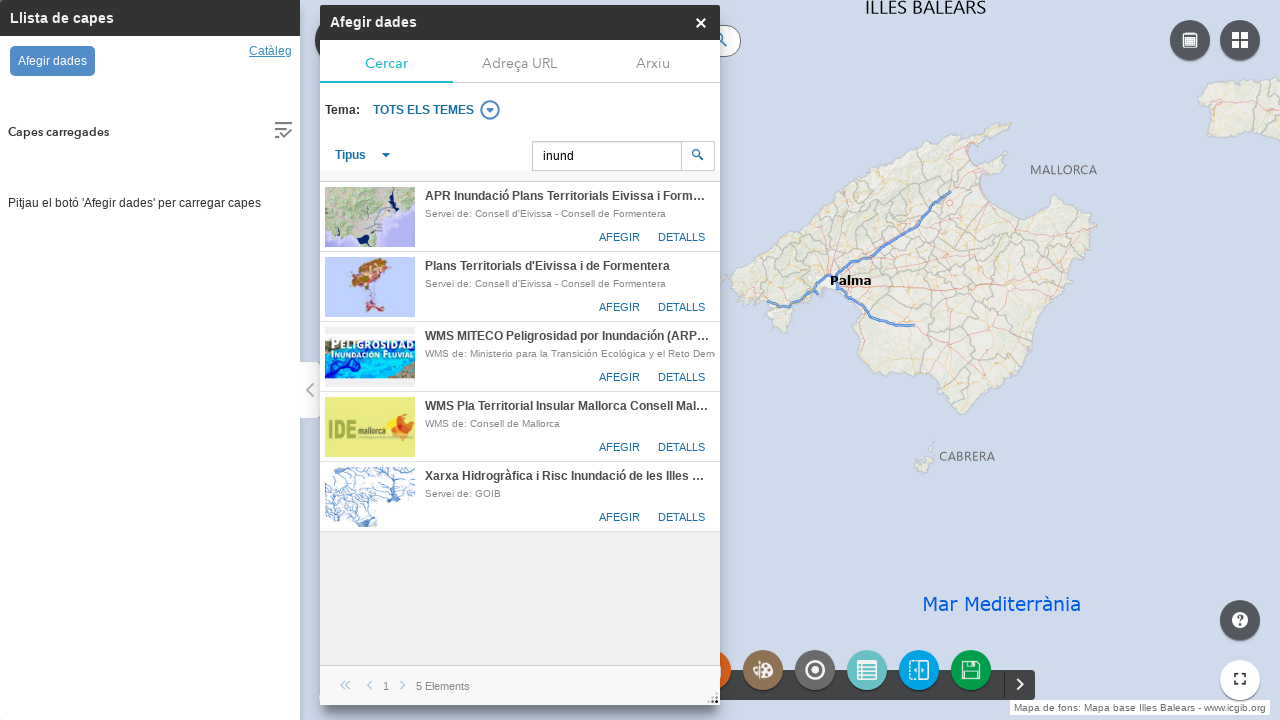

Found flood risk layer card with add button visible
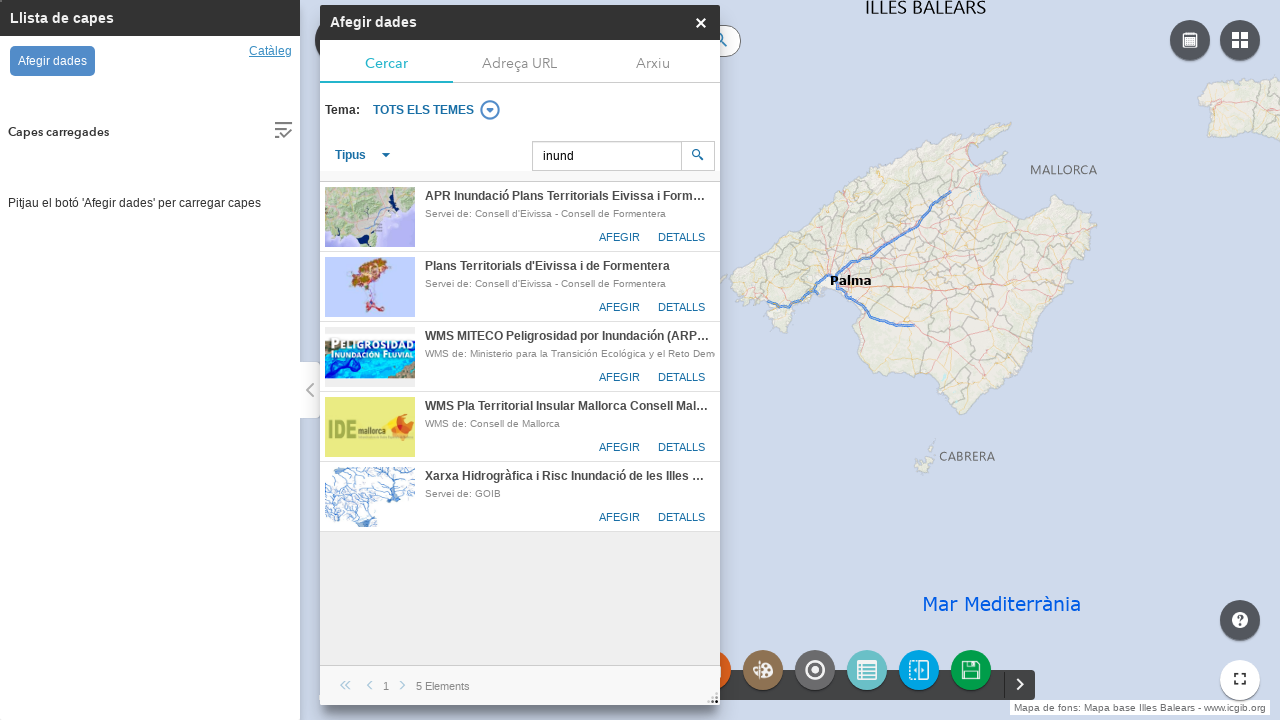

Clicked add button to add flood risk layer to map at (620, 517) on div.item-card-inner:has(h3.title:text("Xarxa Hidrogràfica i Risc Inundació de le
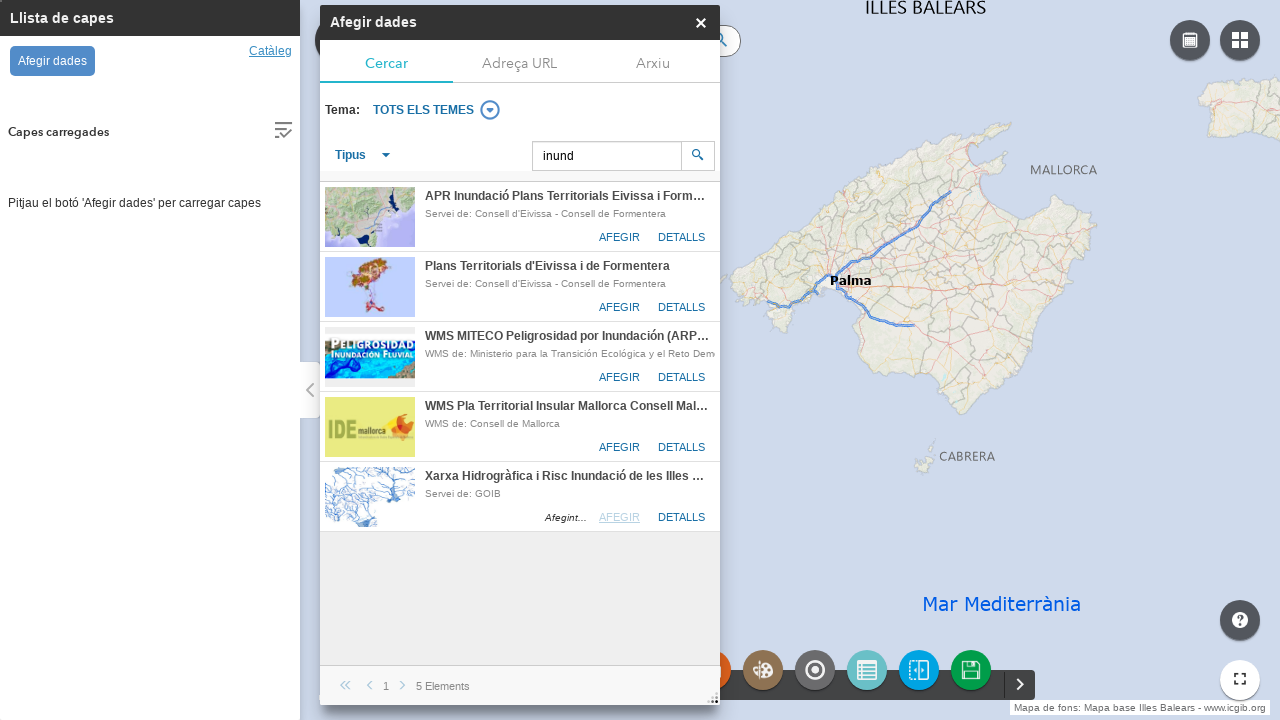

Add data panel close button is visible
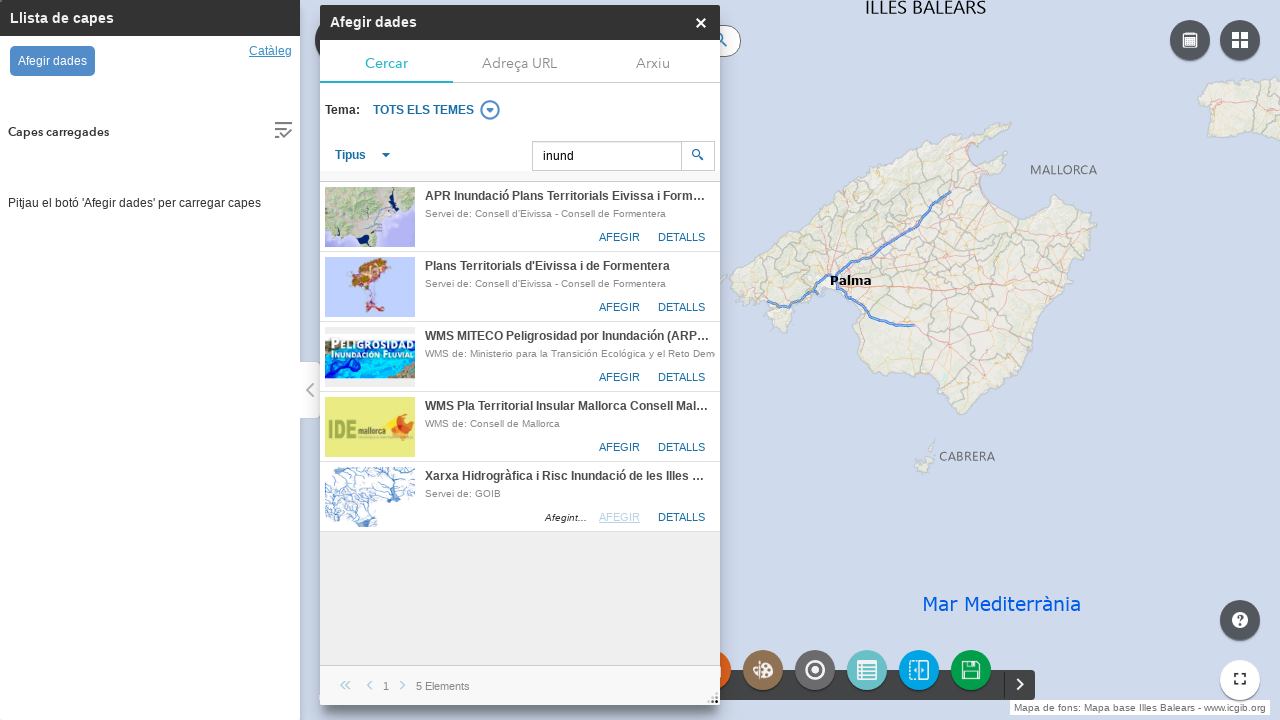

Closed add data panel at (700, 22) on div.close-btn.jimu-vcenter[data-dojo-attach-point="closeNode"]
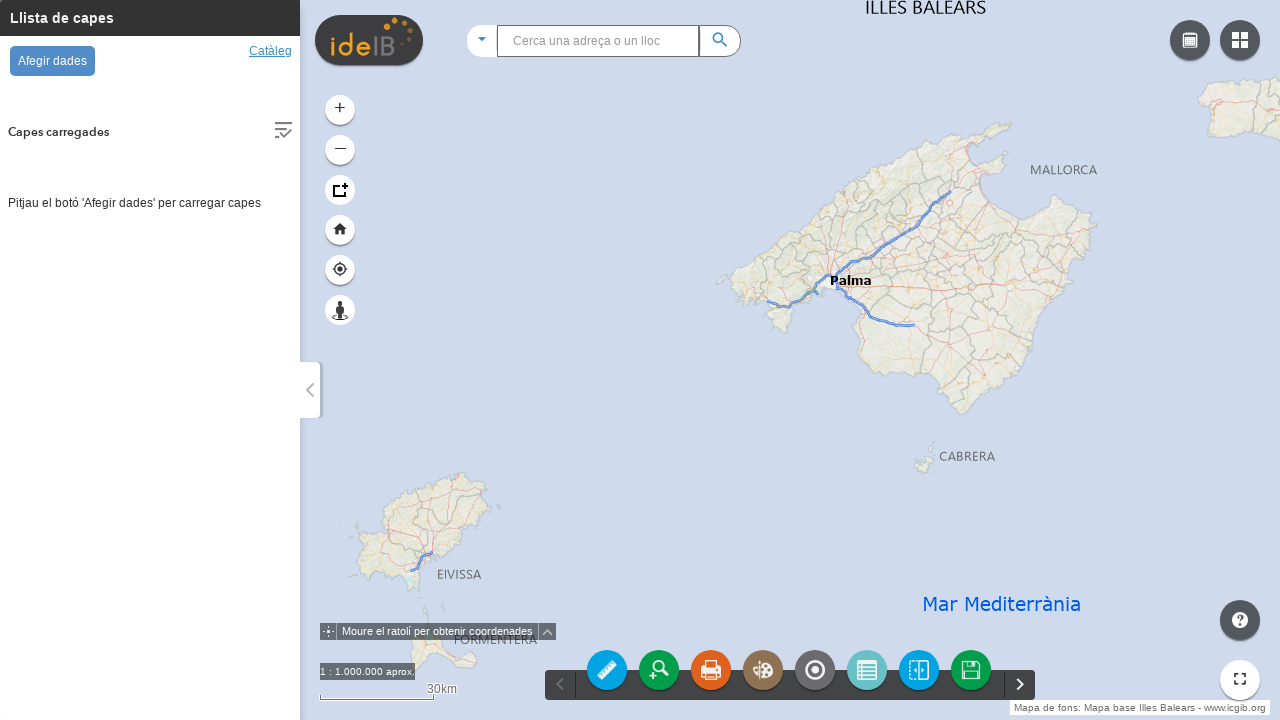

Locate icon is visible
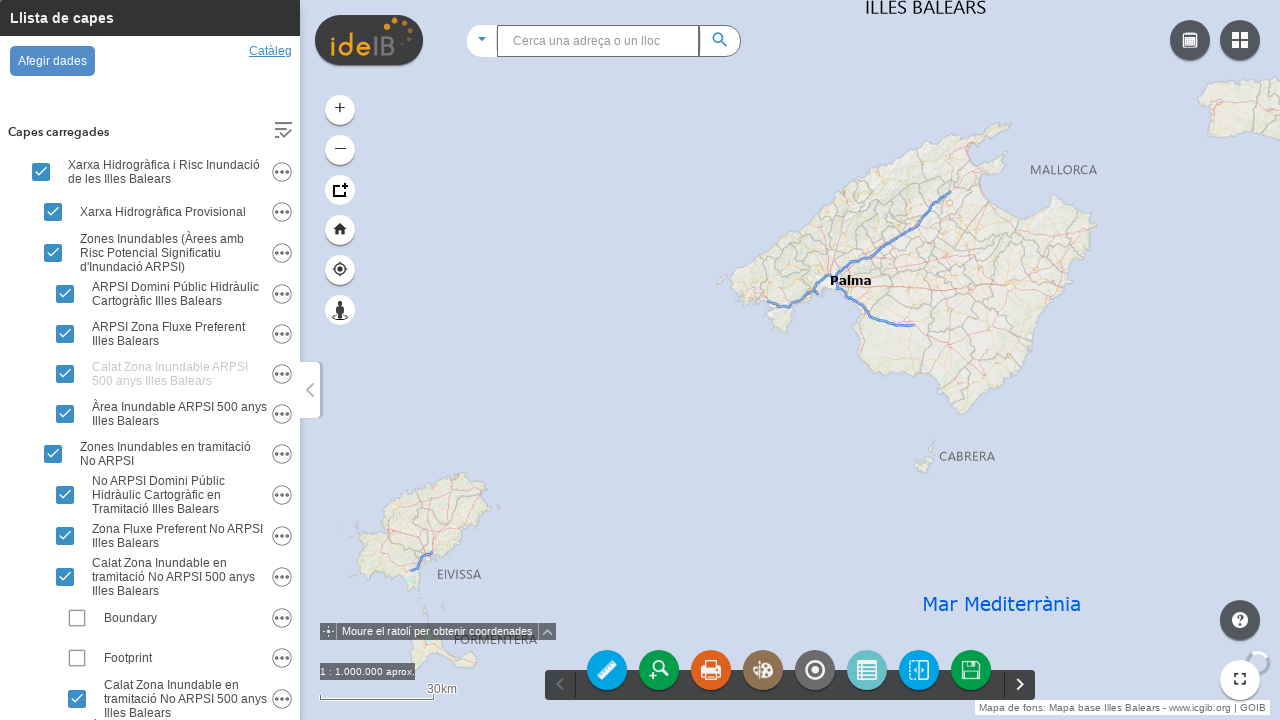

Clicked locate icon to open search panel at (659, 670) on img.icon[src*="/visor/widgets/ideibLocate/images/icon.png"] >> xpath=..
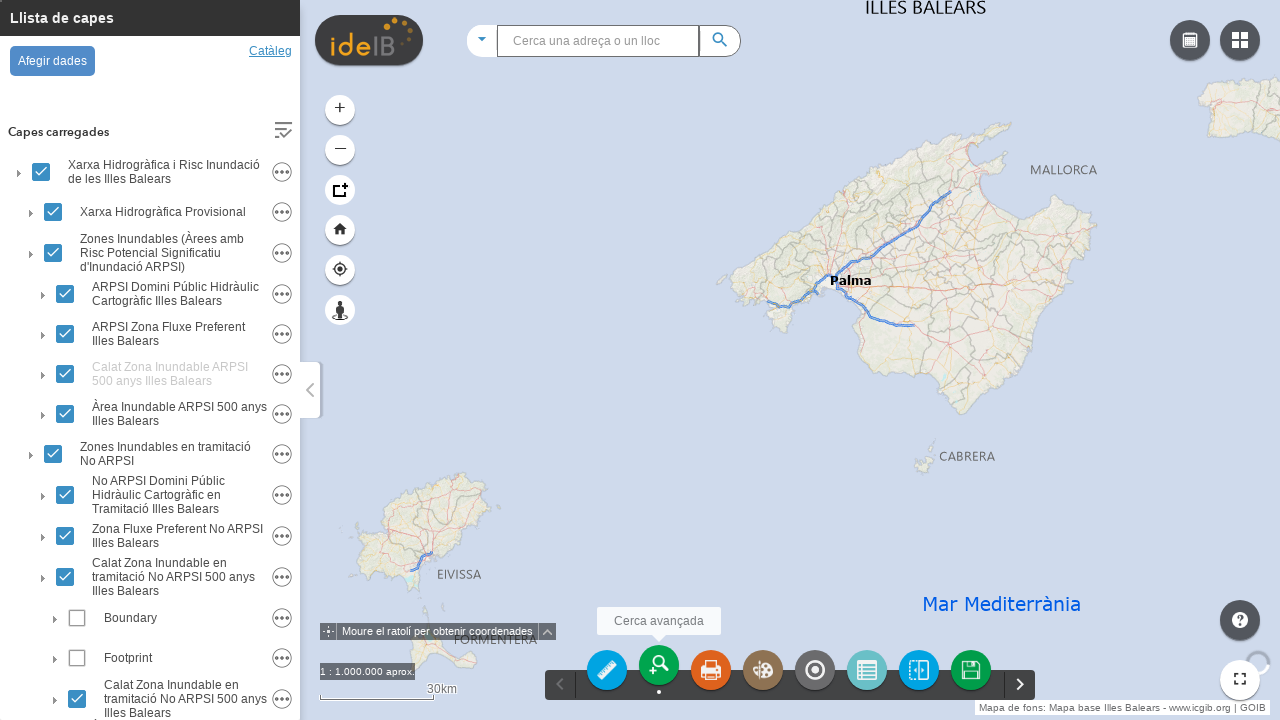

Cadastre tab is visible
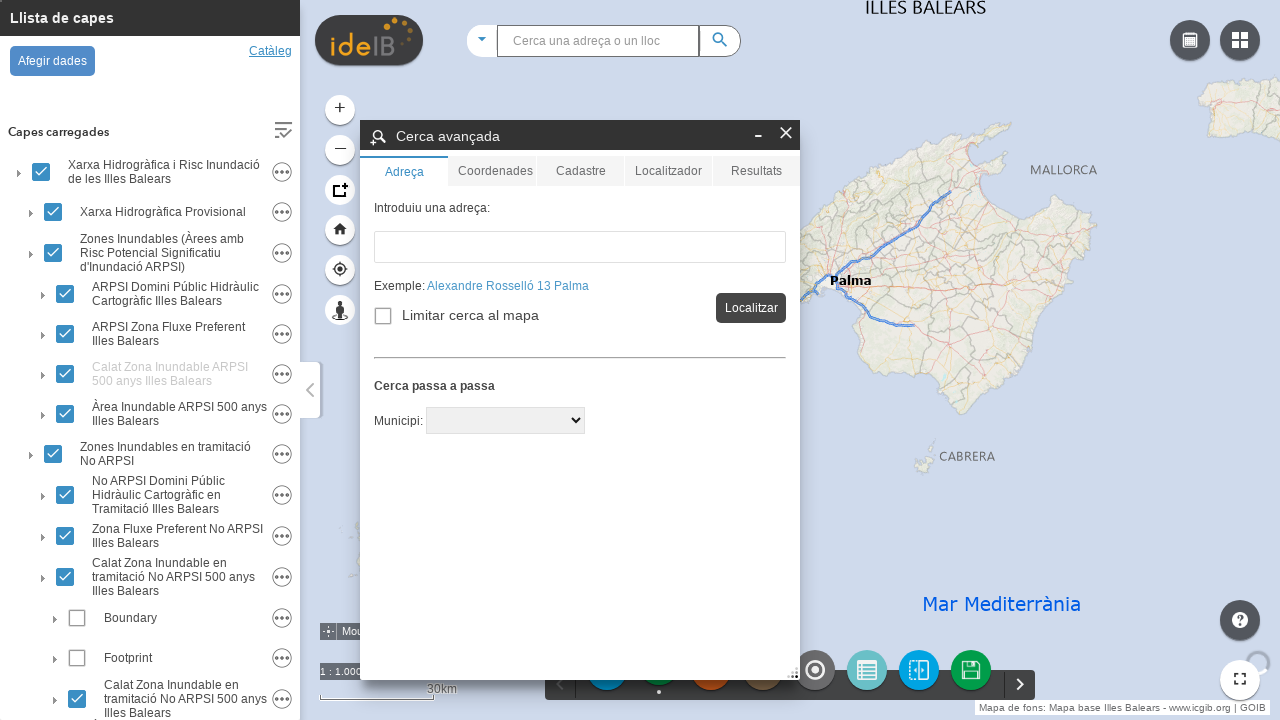

Clicked Cadastre tab at (580, 171) on div.tab.jimu-vcenter-text[label="Cadastre"]
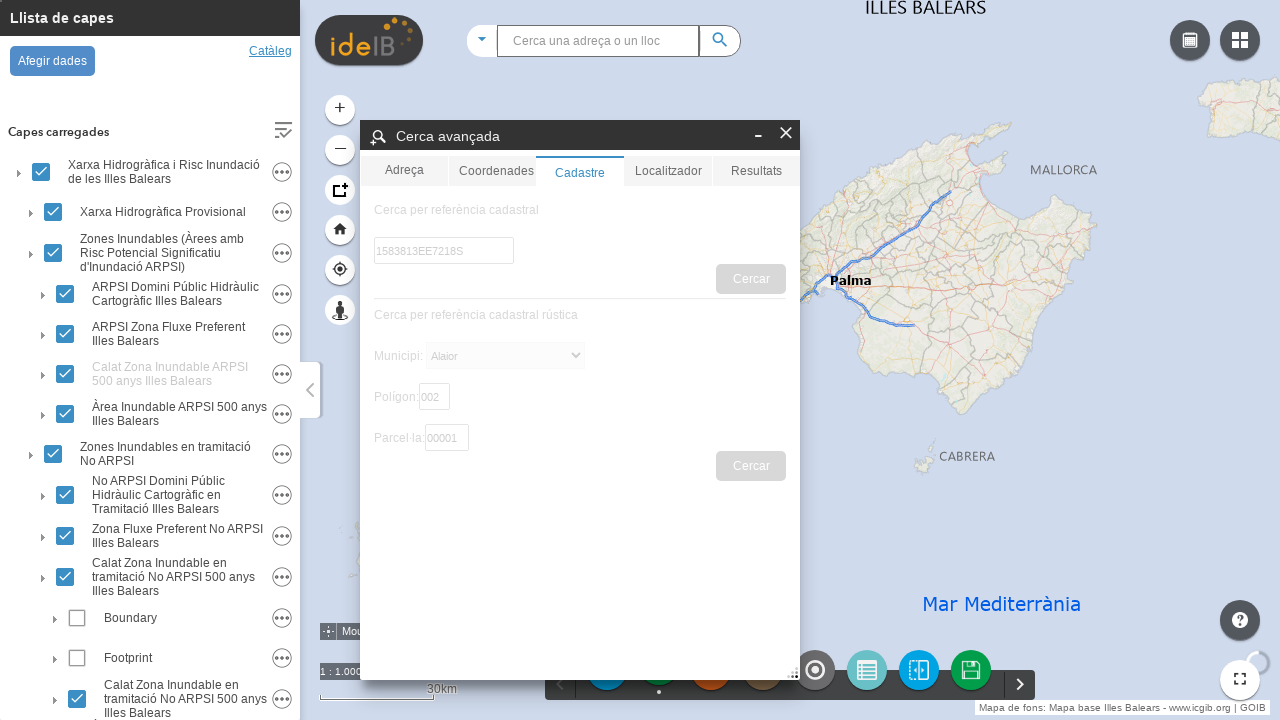

Cadastral reference input field is visible
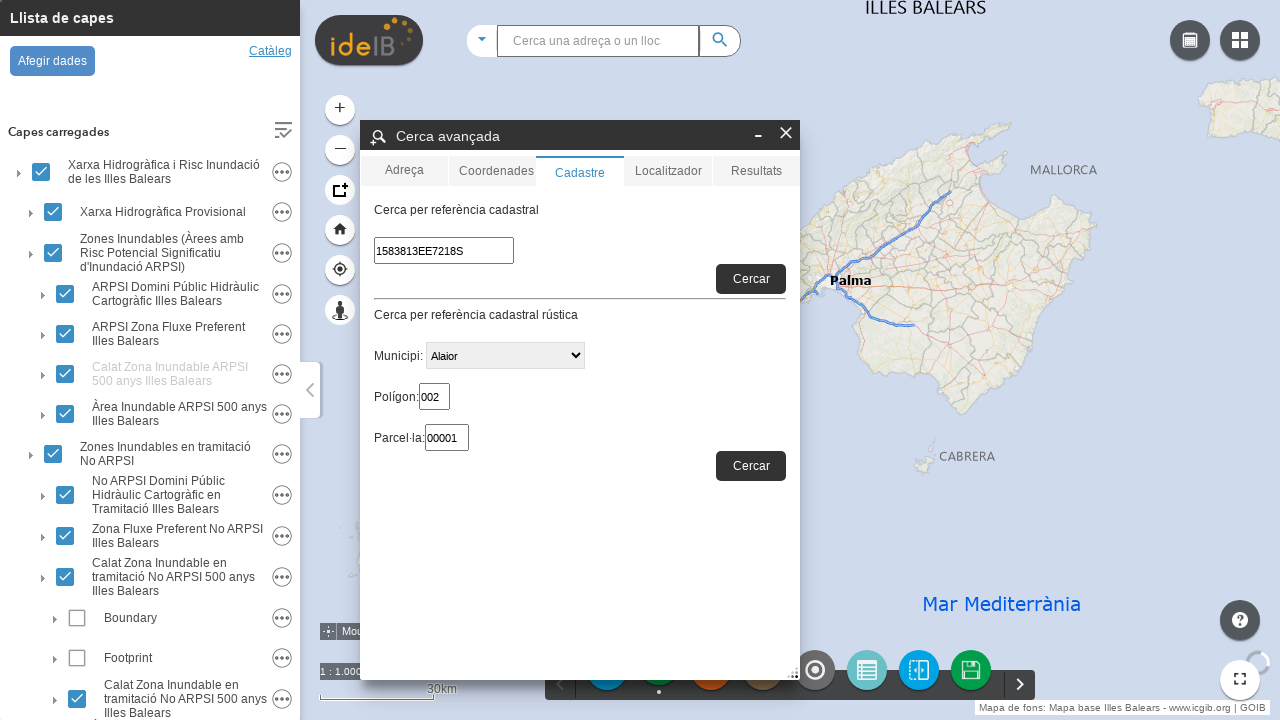

Entered cadastral reference '07045A00200407' on input#RC[name="search"]
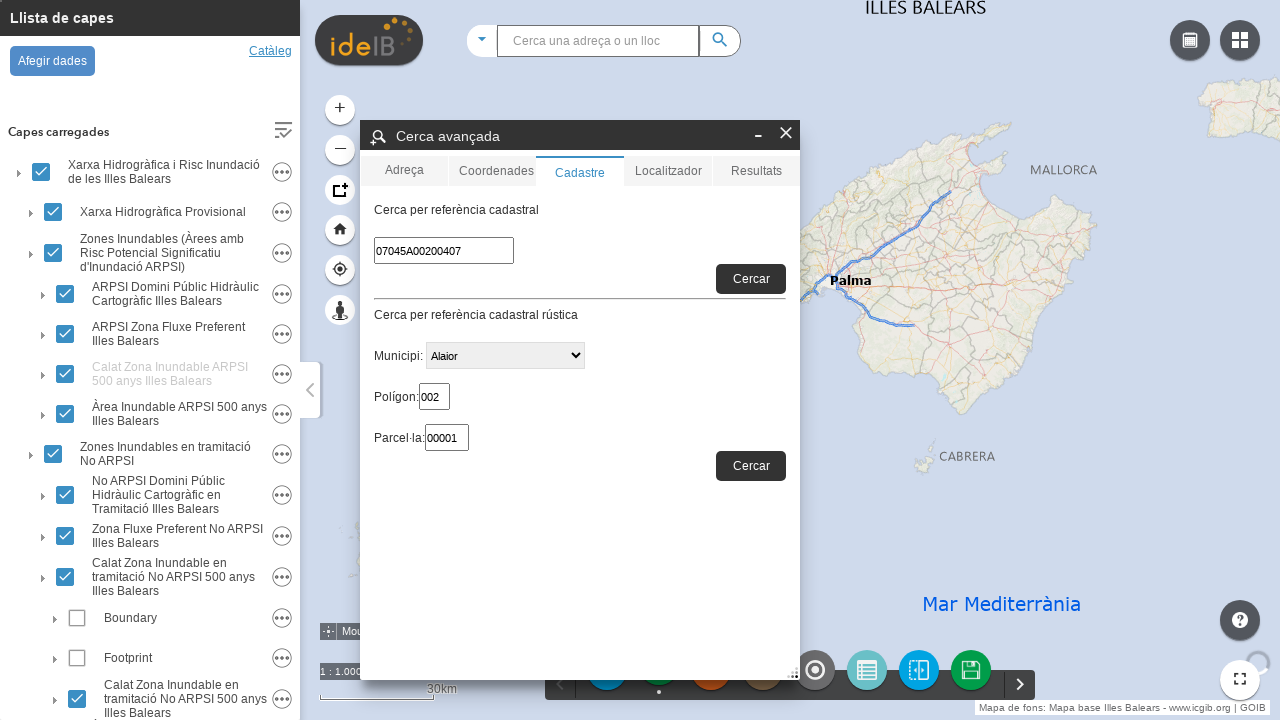

Cadastral reference search button is visible
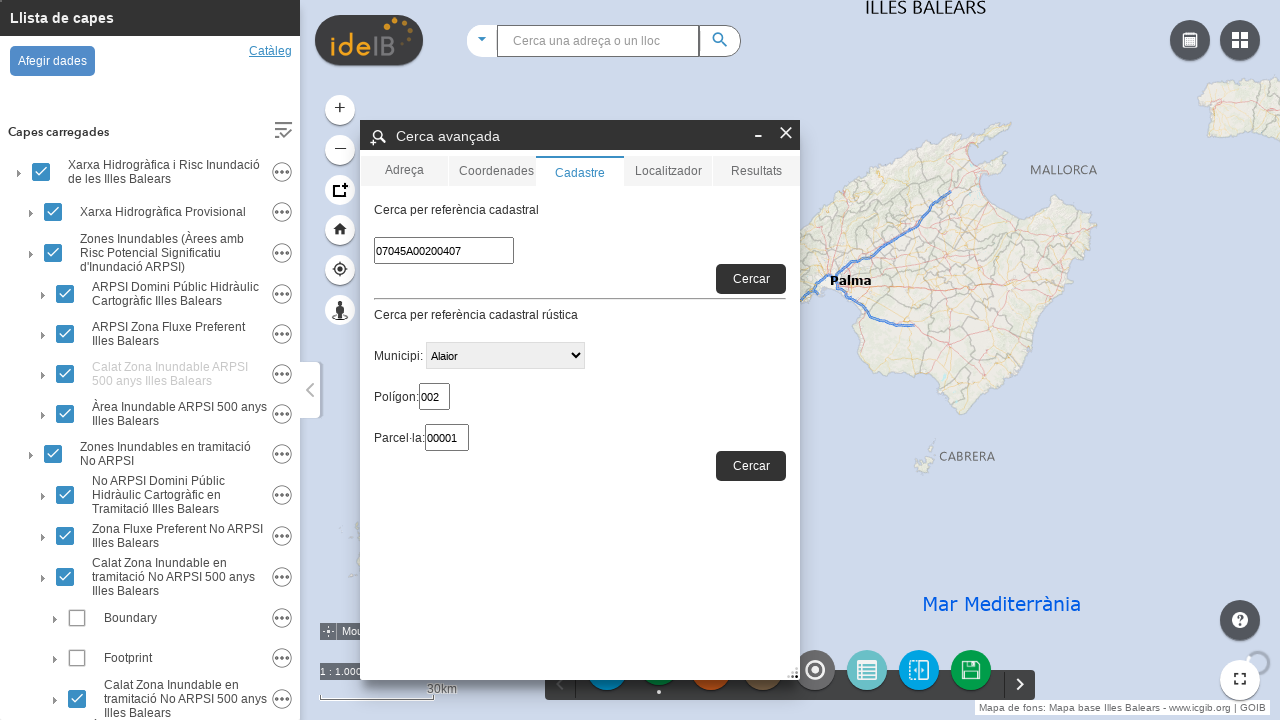

Clicked search button to find cadastral reference at (751, 279) on div.locate-btn.btn-addressLocate[data-dojo-attach-point="btnRefCat"]
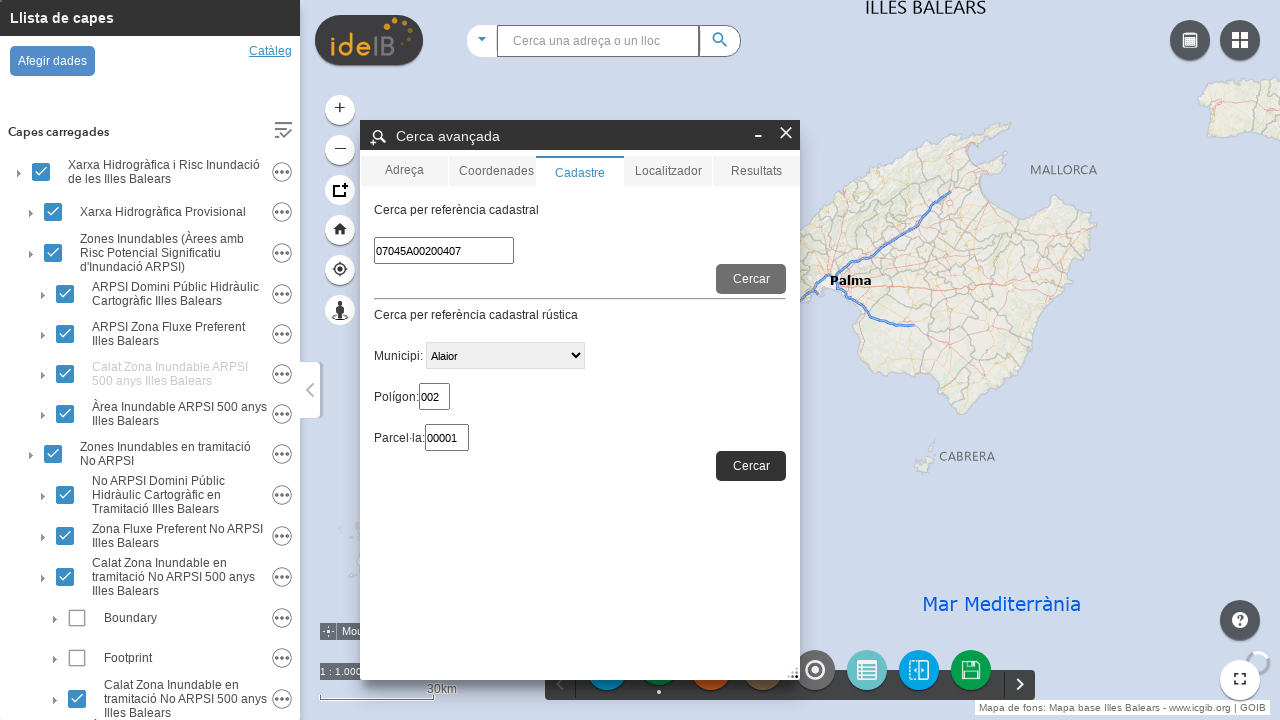

Waited 3 seconds for cadastral search results to load
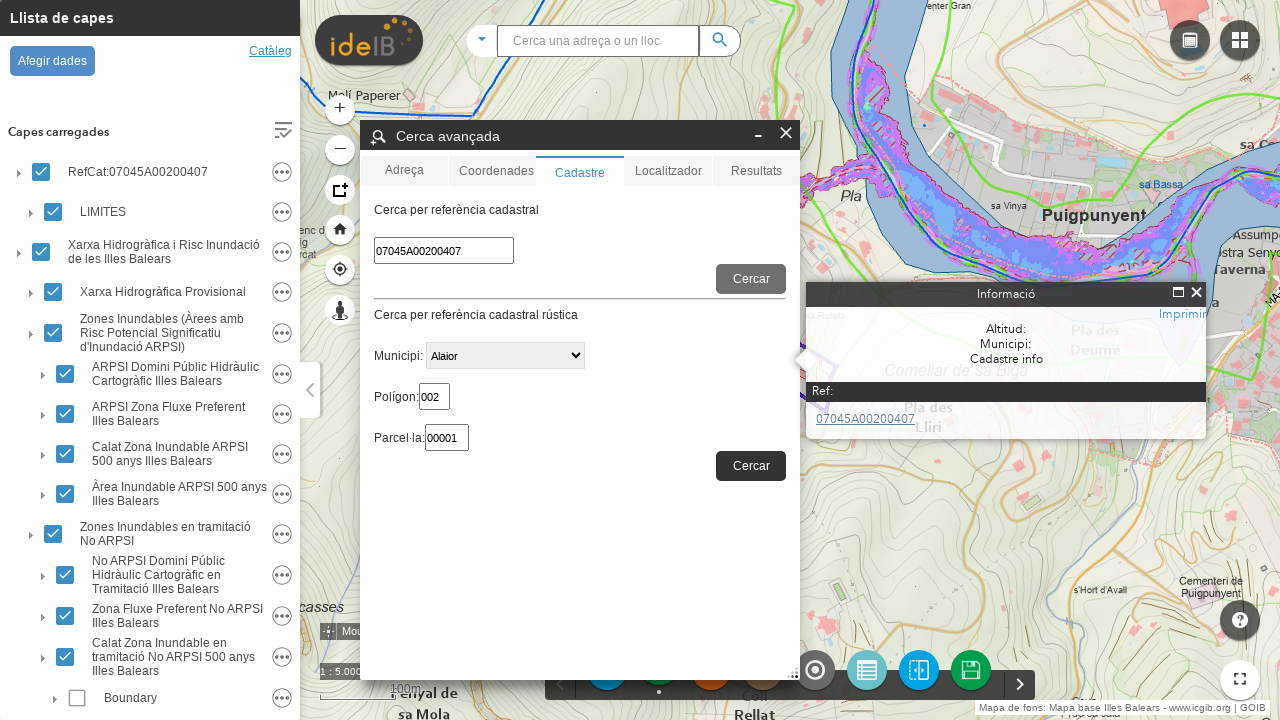

Zoom in button is visible
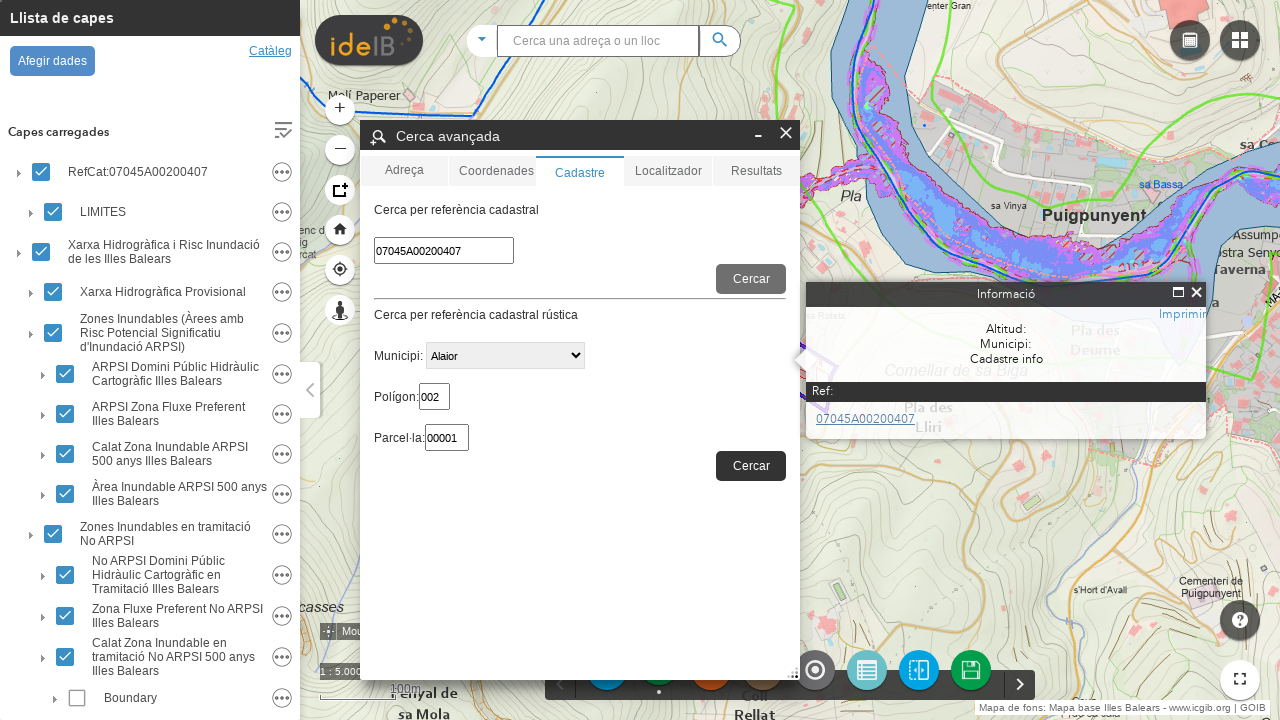

Zoomed in (iteration 1 of 3) at (340, 110) on div.zoom.zoom-in.jimu-corner-top.firstFocusNode[data-dojo-attach-point="btnZoomI
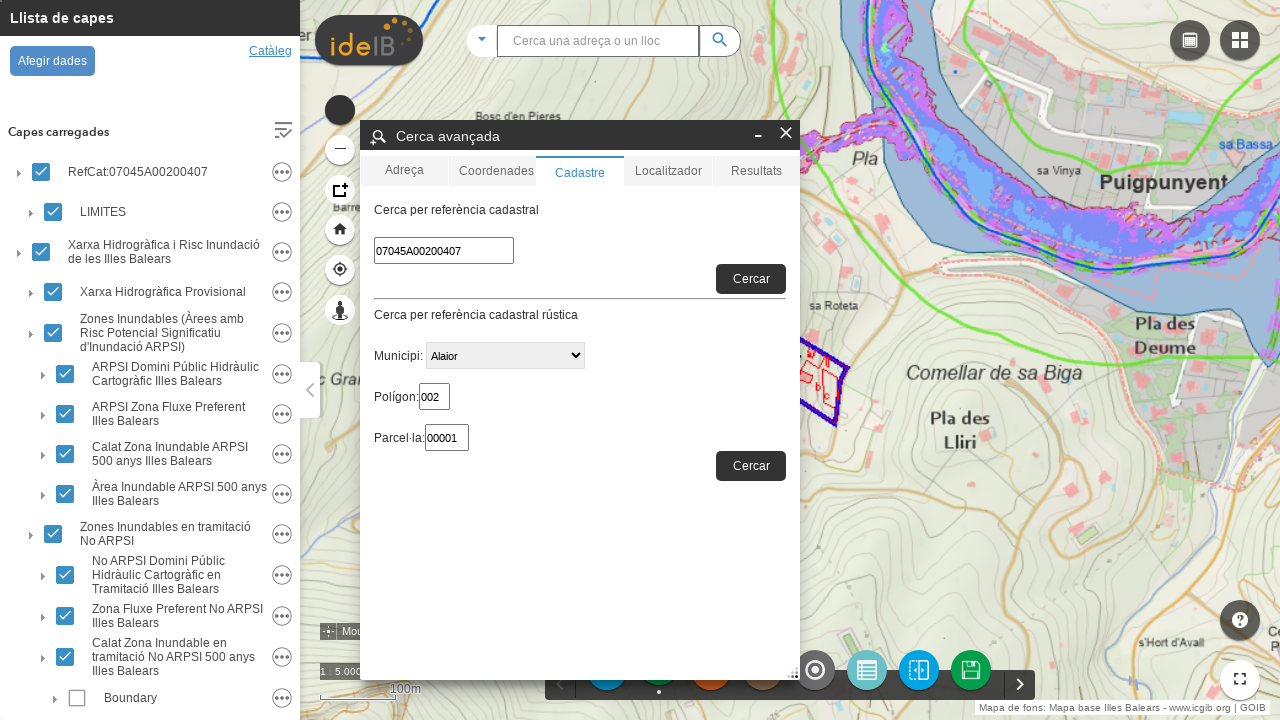

Waited 500ms after zoom action
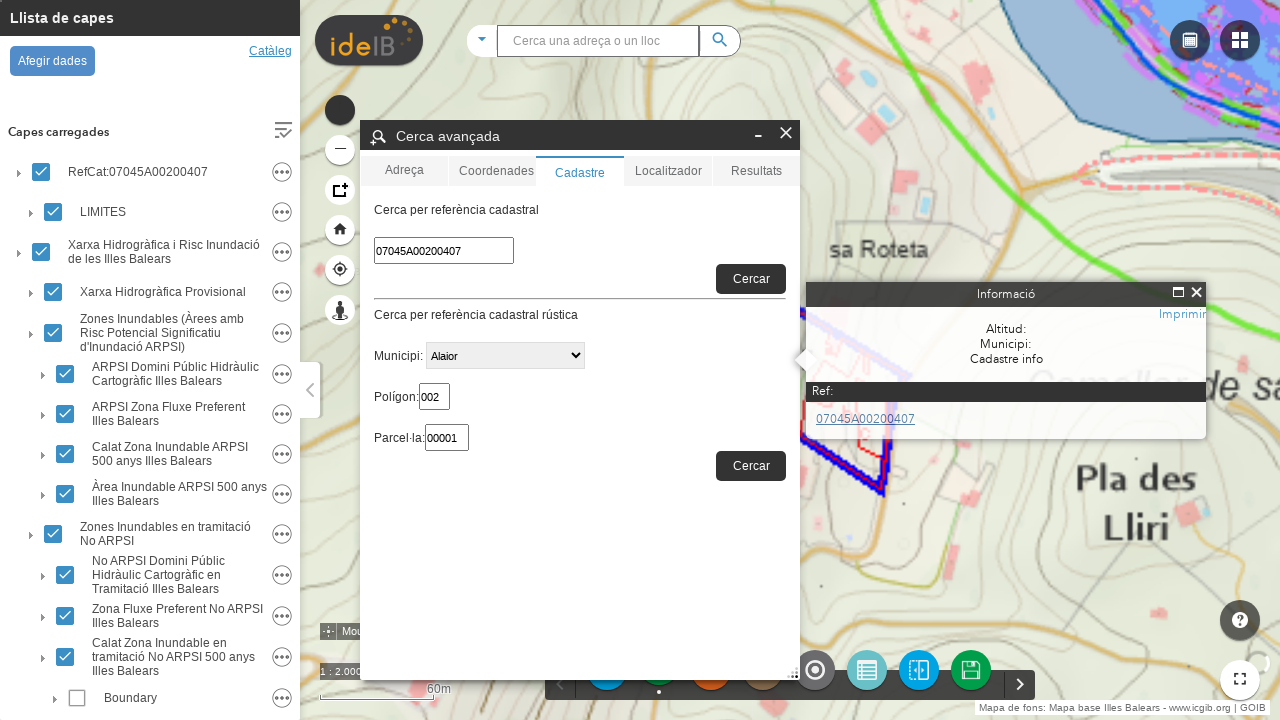

Zoomed in (iteration 2 of 3) at (340, 110) on div.zoom.zoom-in.jimu-corner-top.firstFocusNode[data-dojo-attach-point="btnZoomI
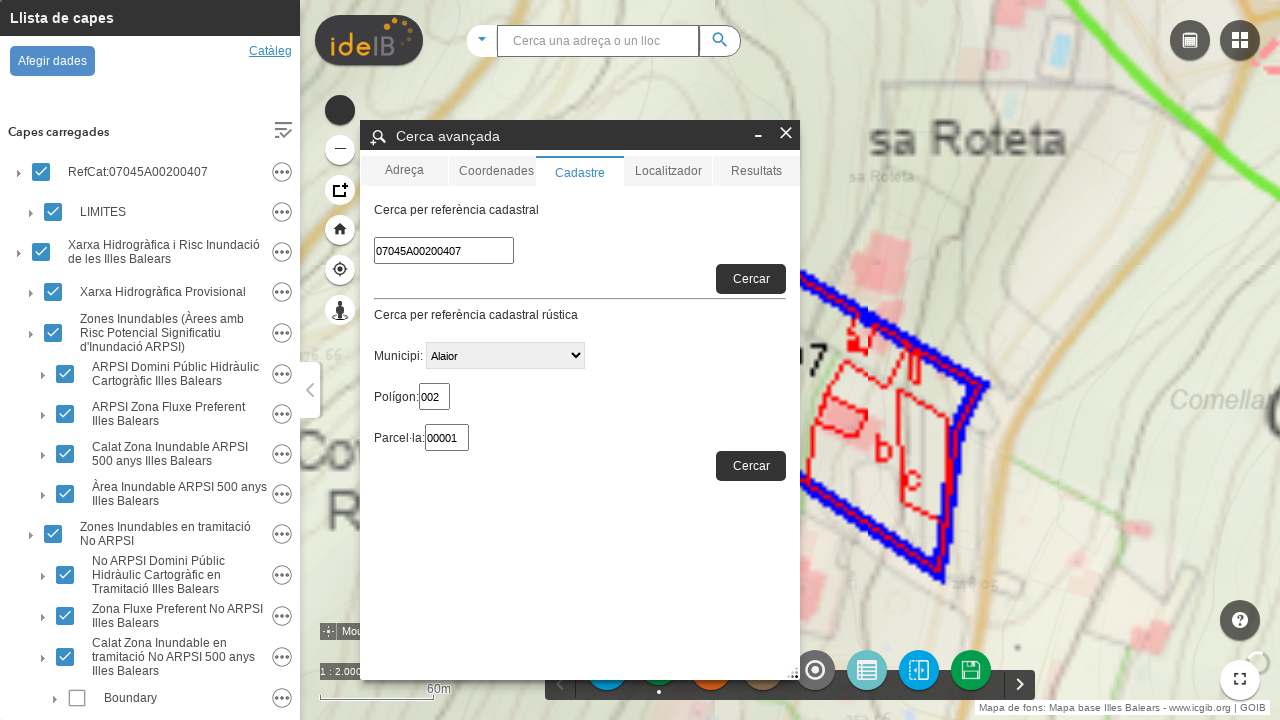

Waited 500ms after zoom action
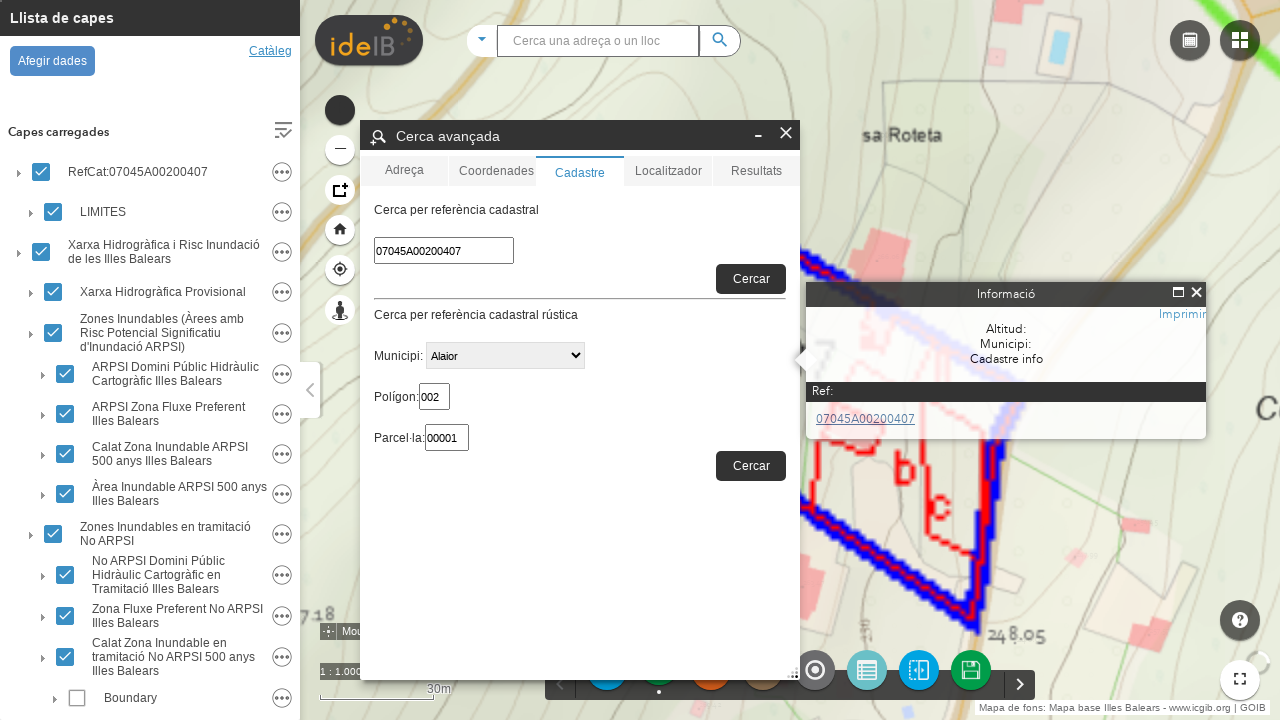

Zoomed in (iteration 3 of 3) at (340, 110) on div.zoom.zoom-in.jimu-corner-top.firstFocusNode[data-dojo-attach-point="btnZoomI
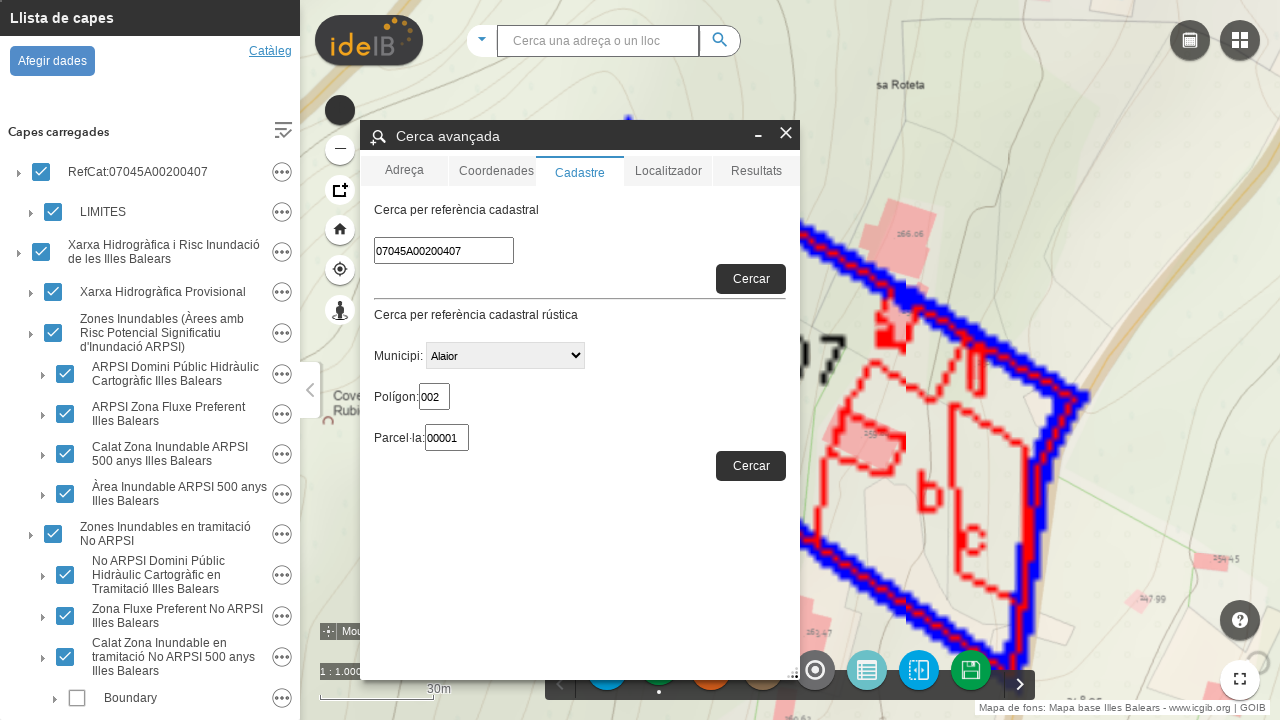

Waited 500ms after zoom action
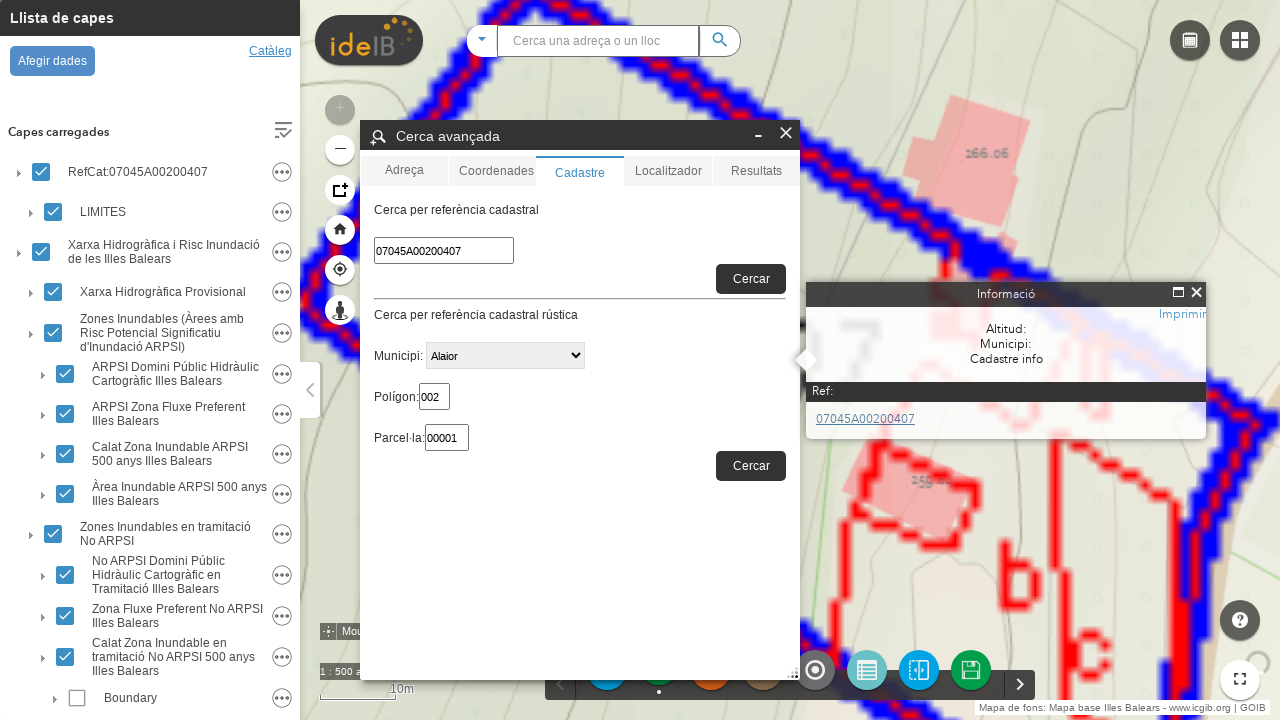

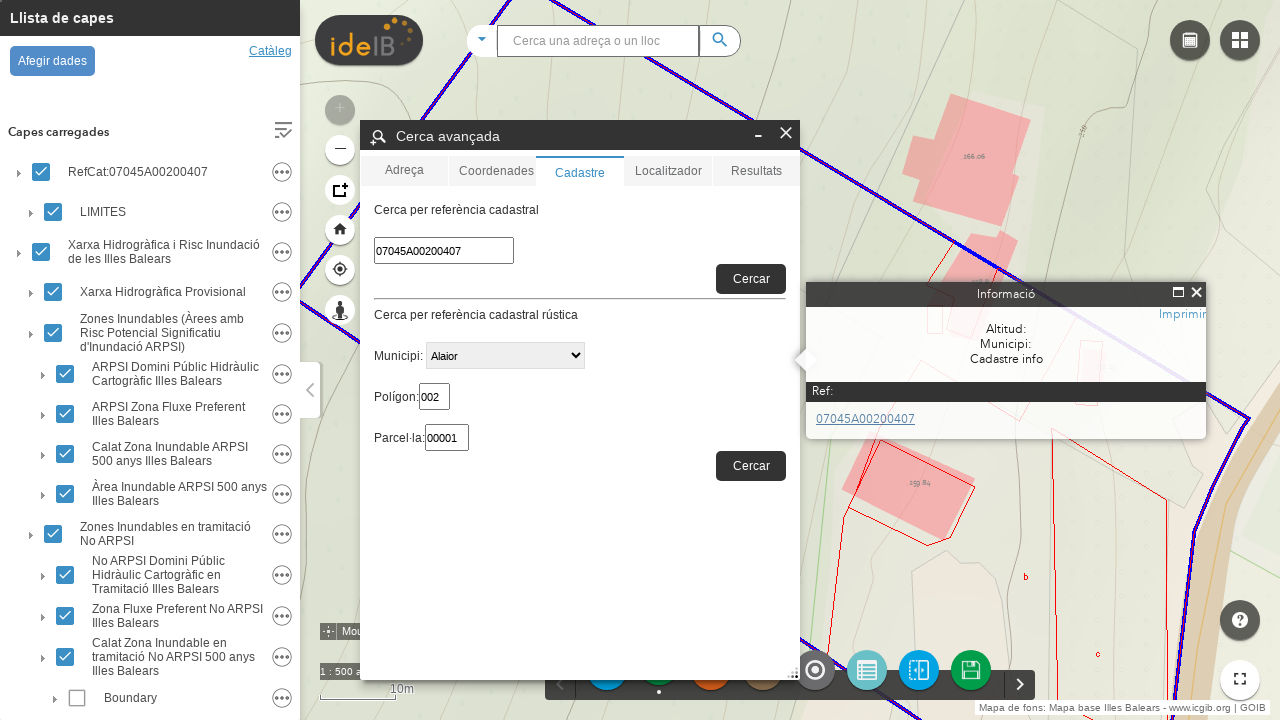